Tests an auto-suggestive dropdown by typing a partial search term "ind" and navigating through suggestions using keyboard arrow keys

Starting URL: https://rahulshettyacademy.com/AutomationPractice/

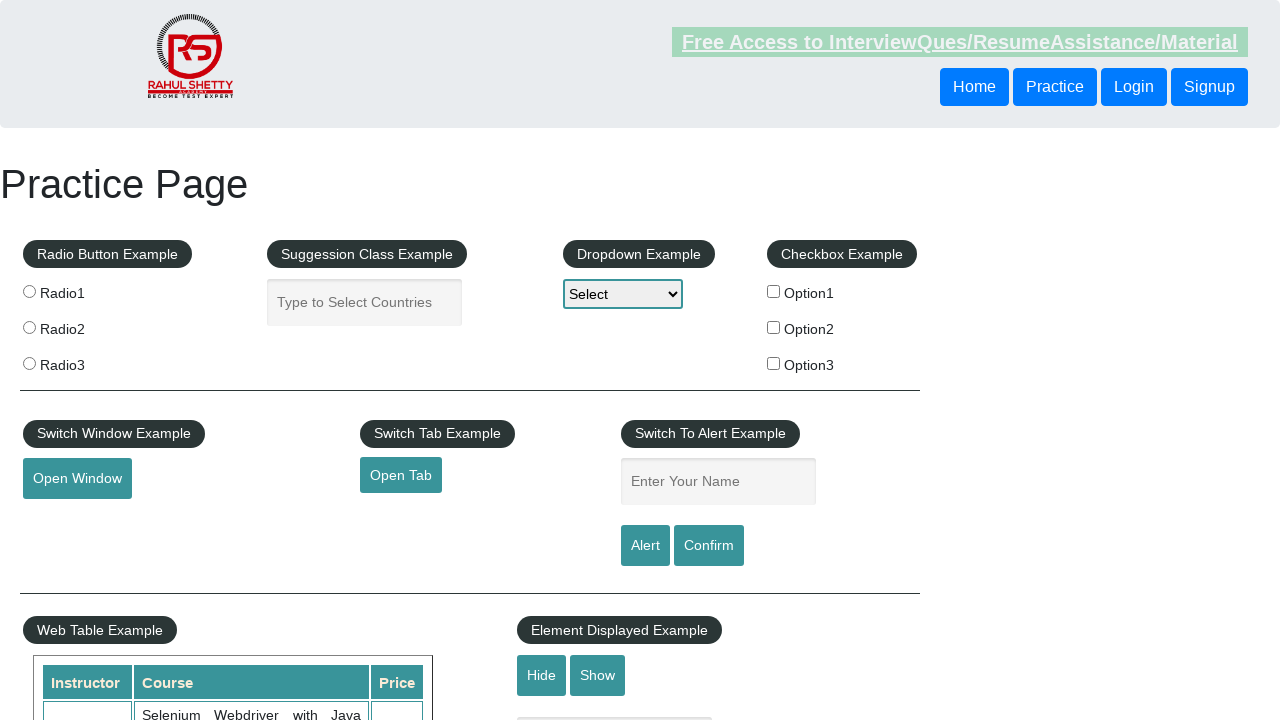

Typed 'ind' in autocomplete field to trigger suggestions on #autocomplete
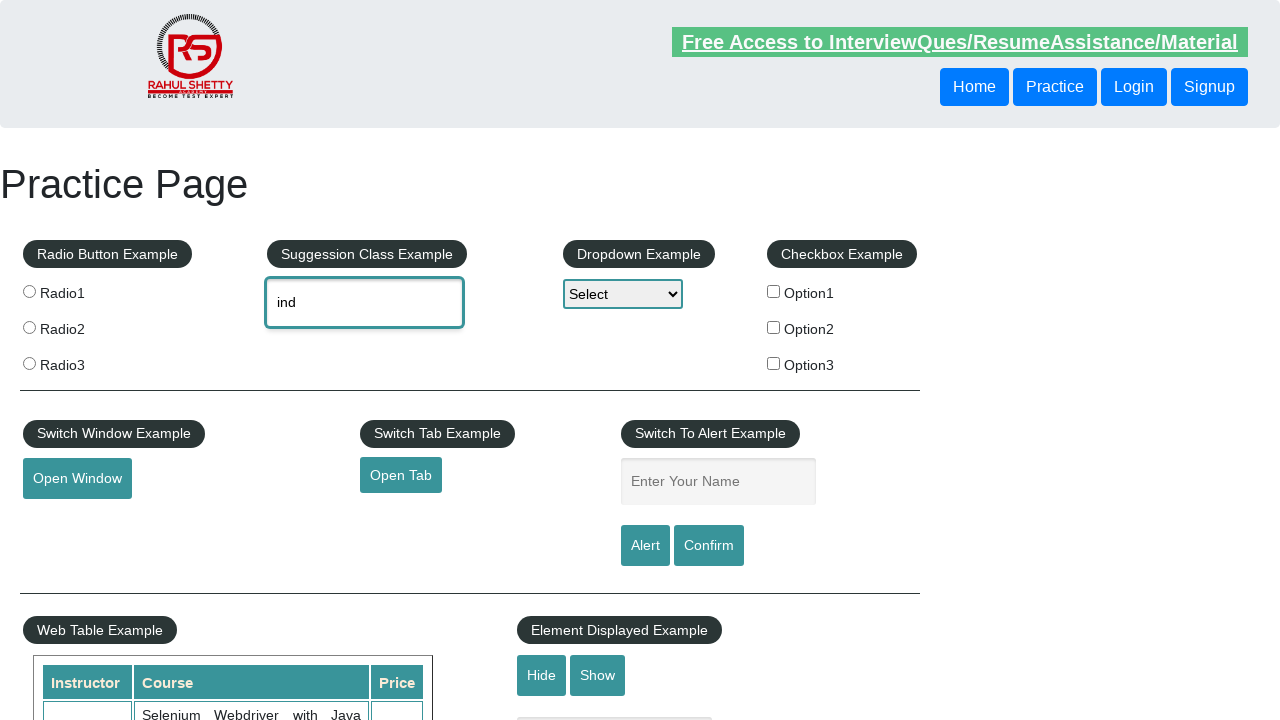

Waited 2 seconds for autocomplete suggestions to appear
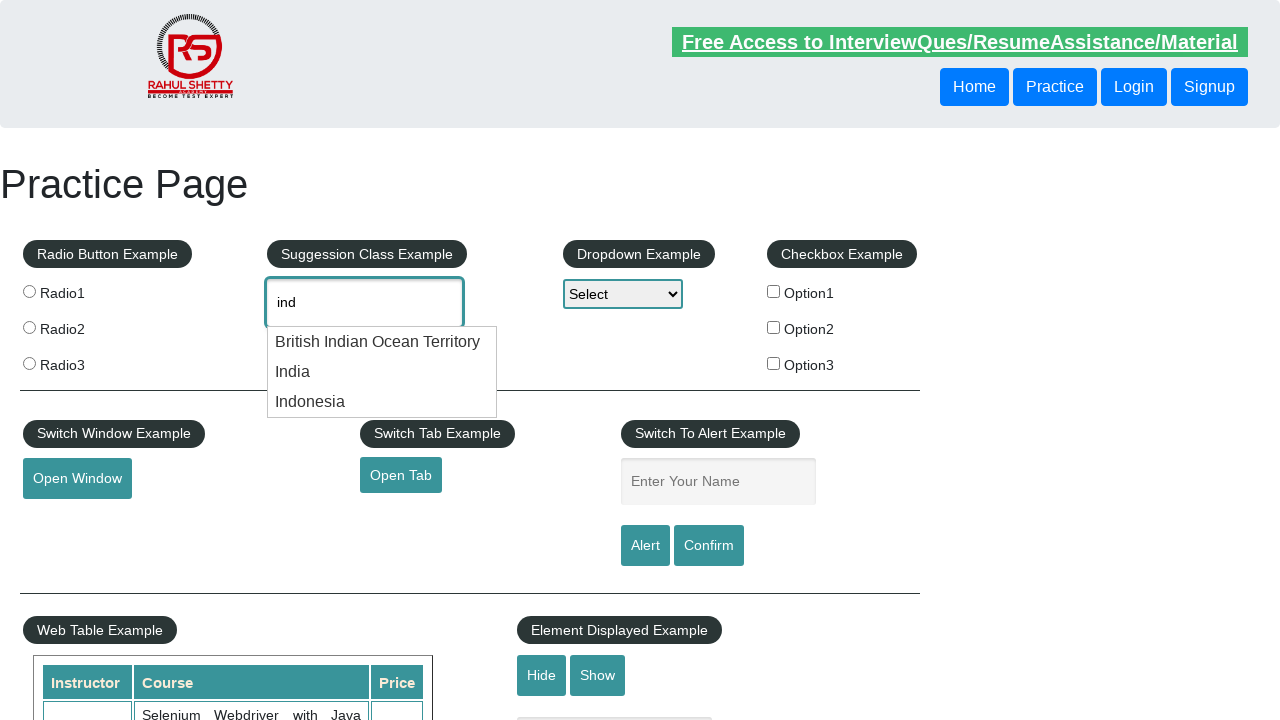

Pressed ArrowDown key once to navigate through suggestions on #autocomplete
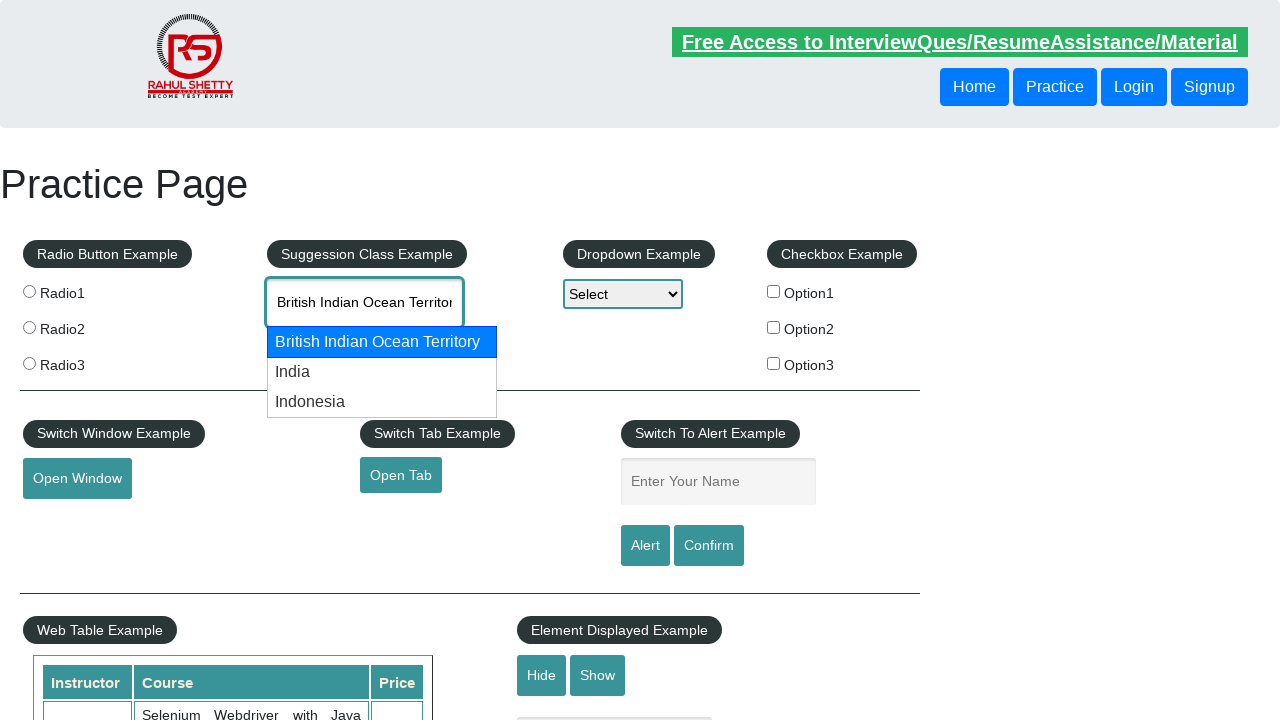

Pressed ArrowDown key a second time to navigate further through suggestions on #autocomplete
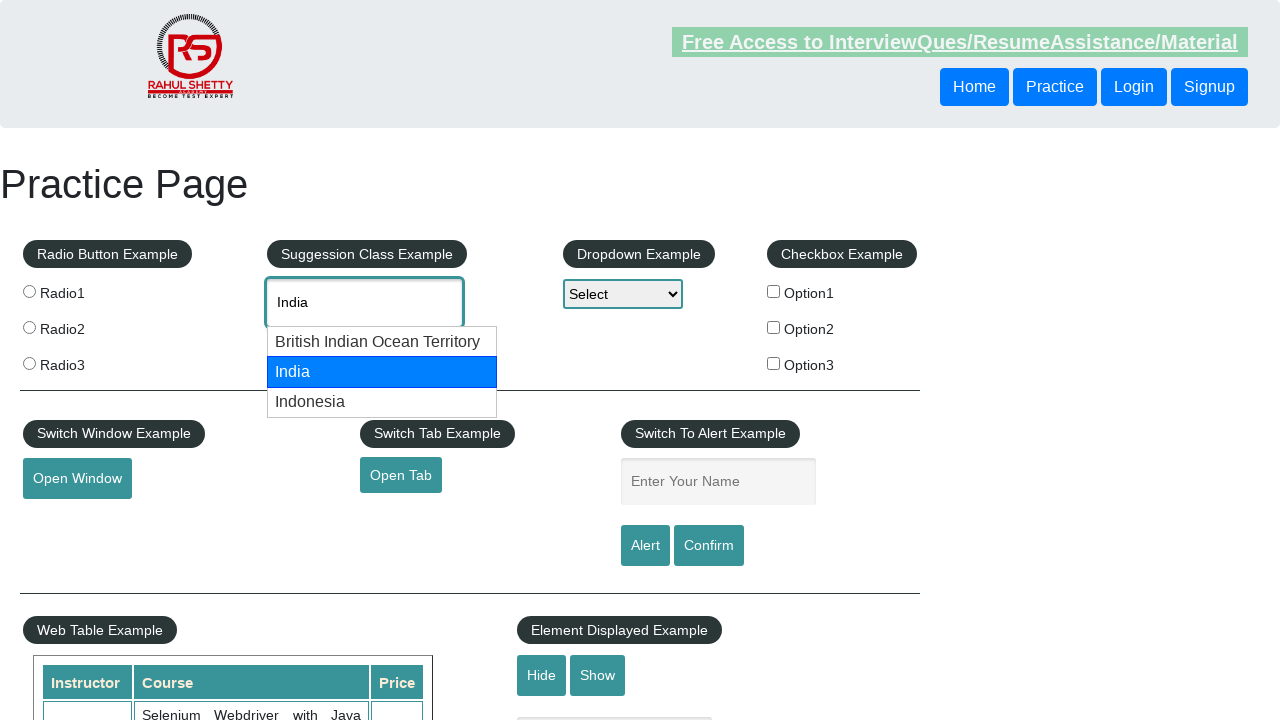

Retrieved selected value from autocomplete field: 'None'
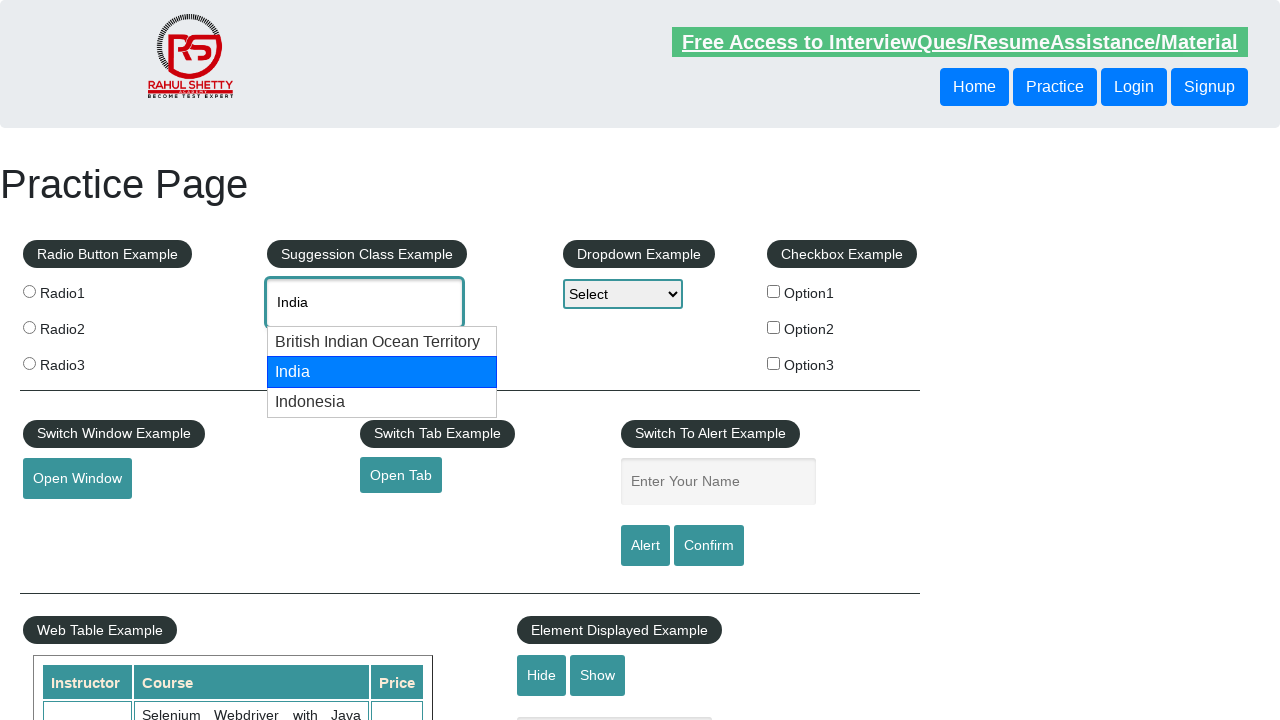

Printed selected value to console: None
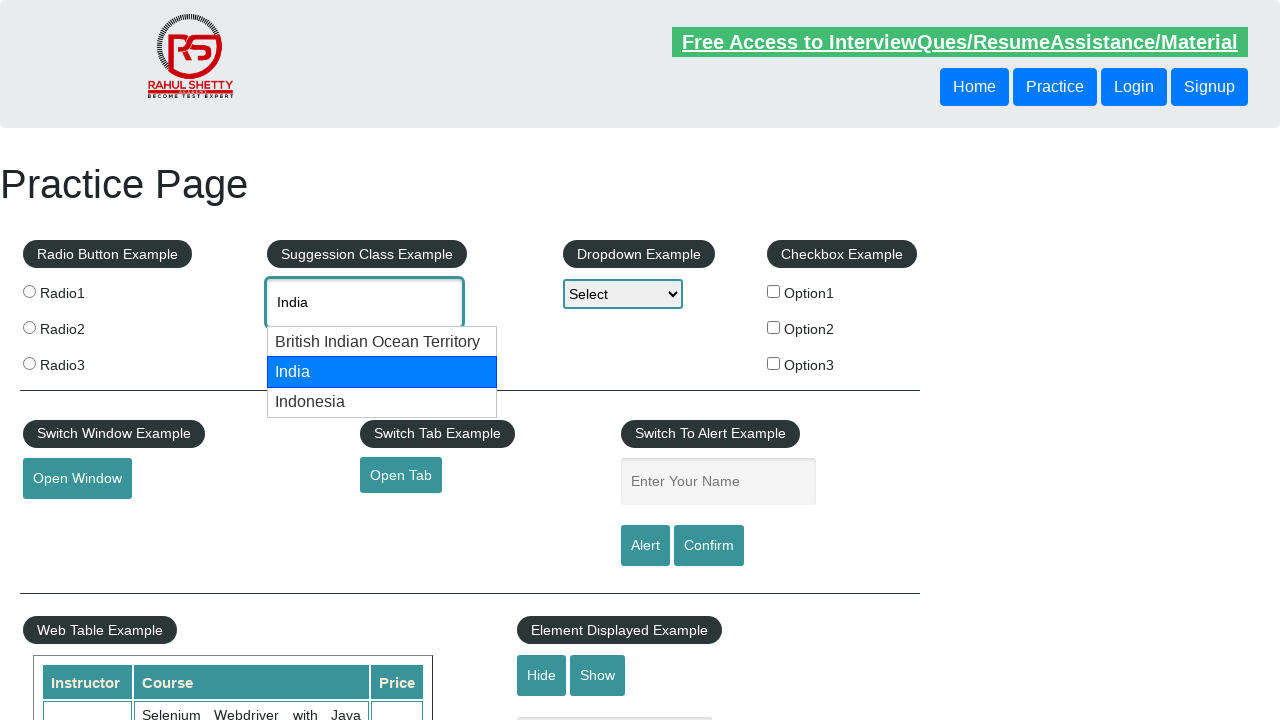

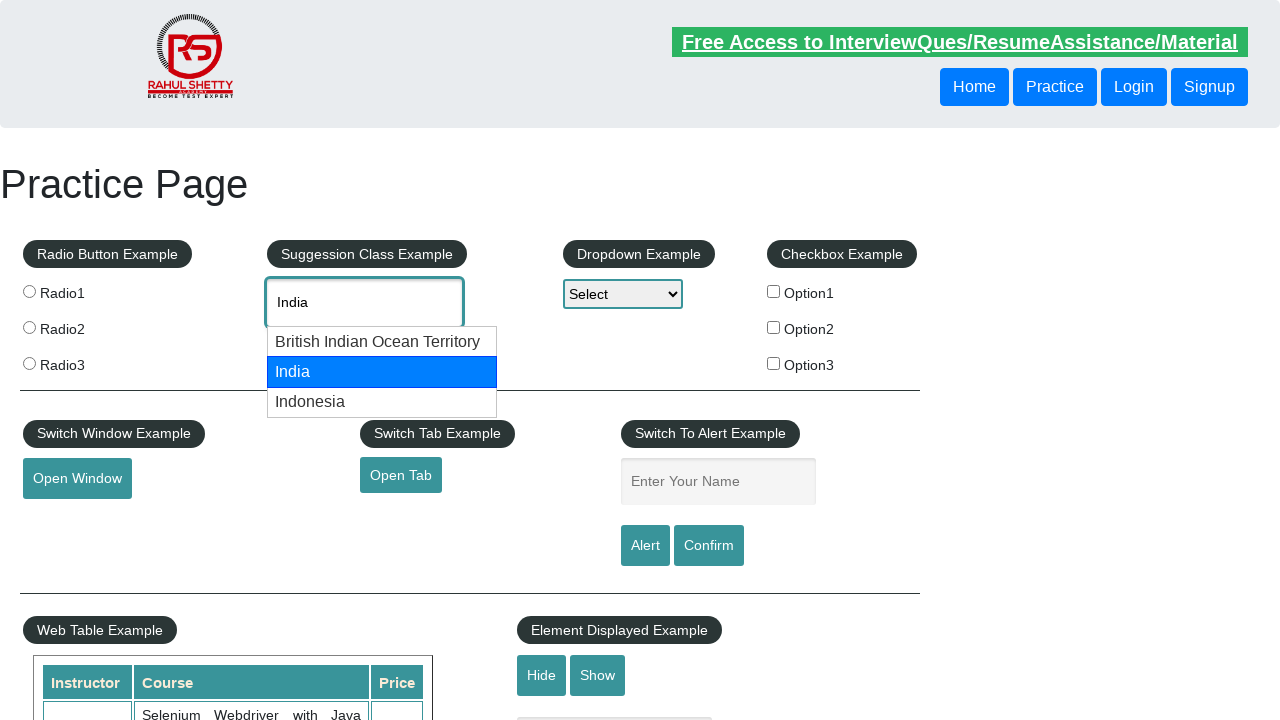